Tests the search functionality by entering a product name and verifying that all search results contain the searched term

Starting URL: https://rahulshettyacademy.com/seleniumPractise/#/offers

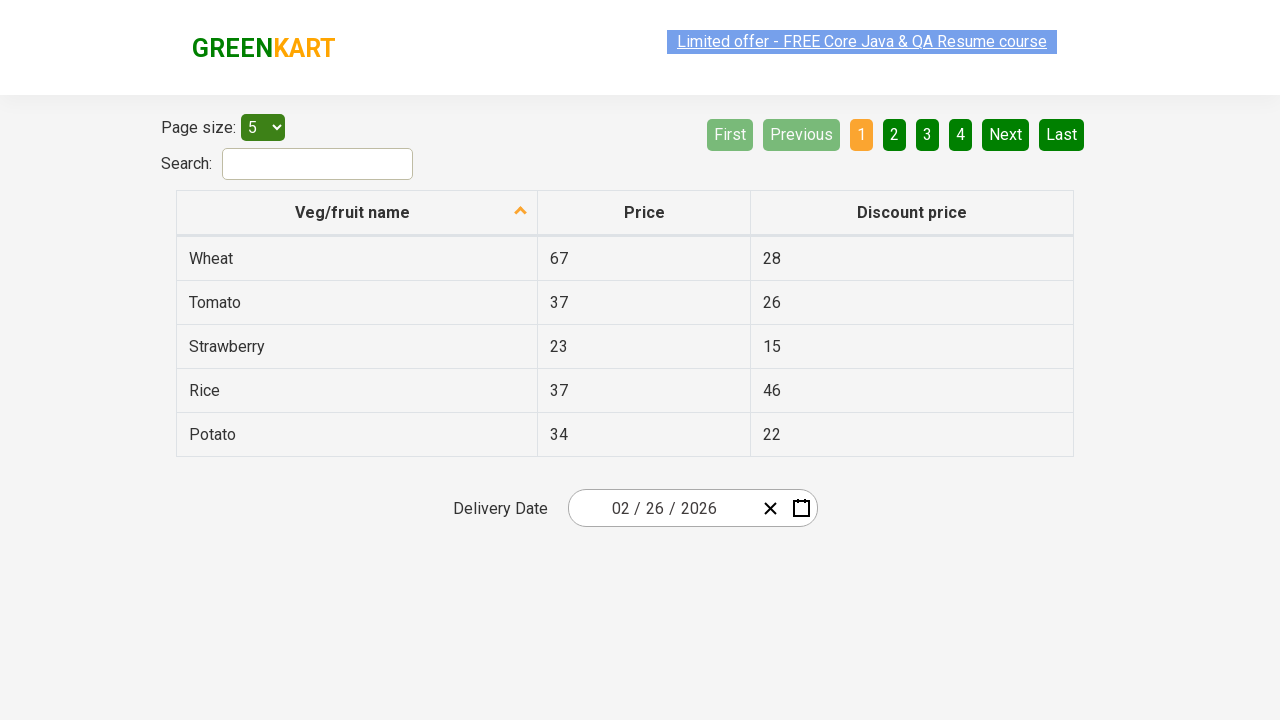

Filled search field with 'Rice' on #search-field
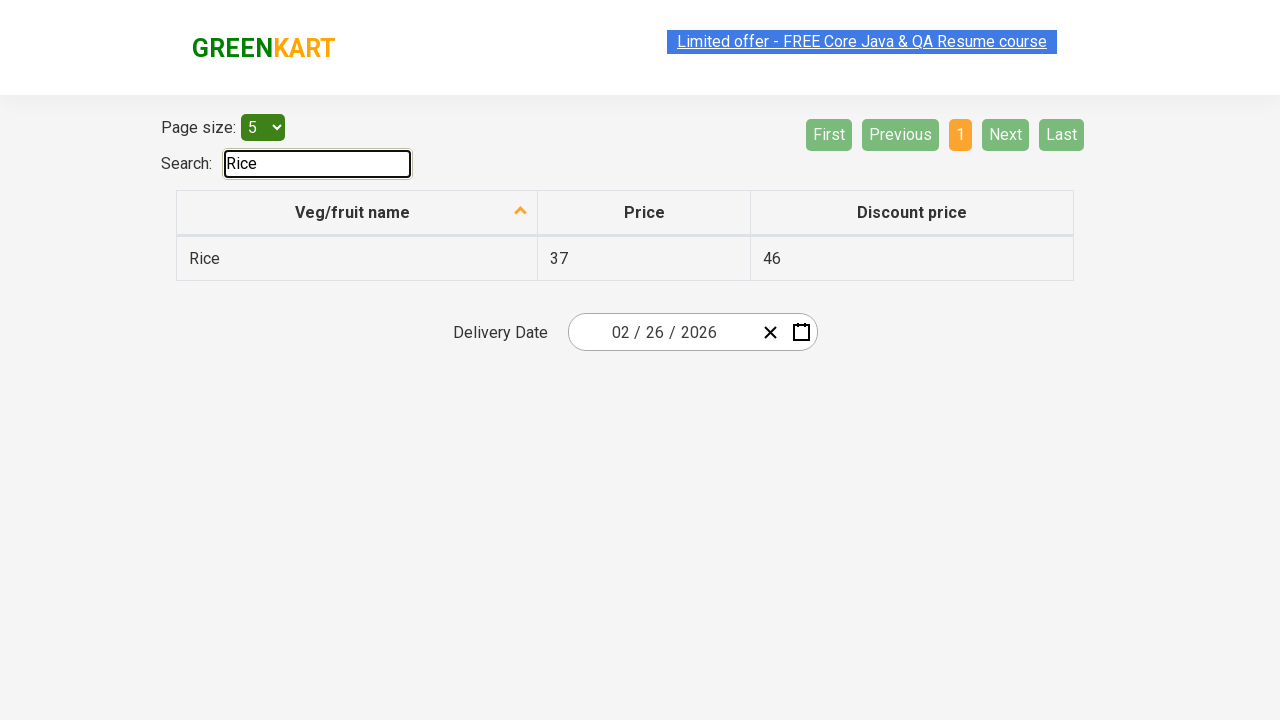

Waited 1000ms for search results to filter
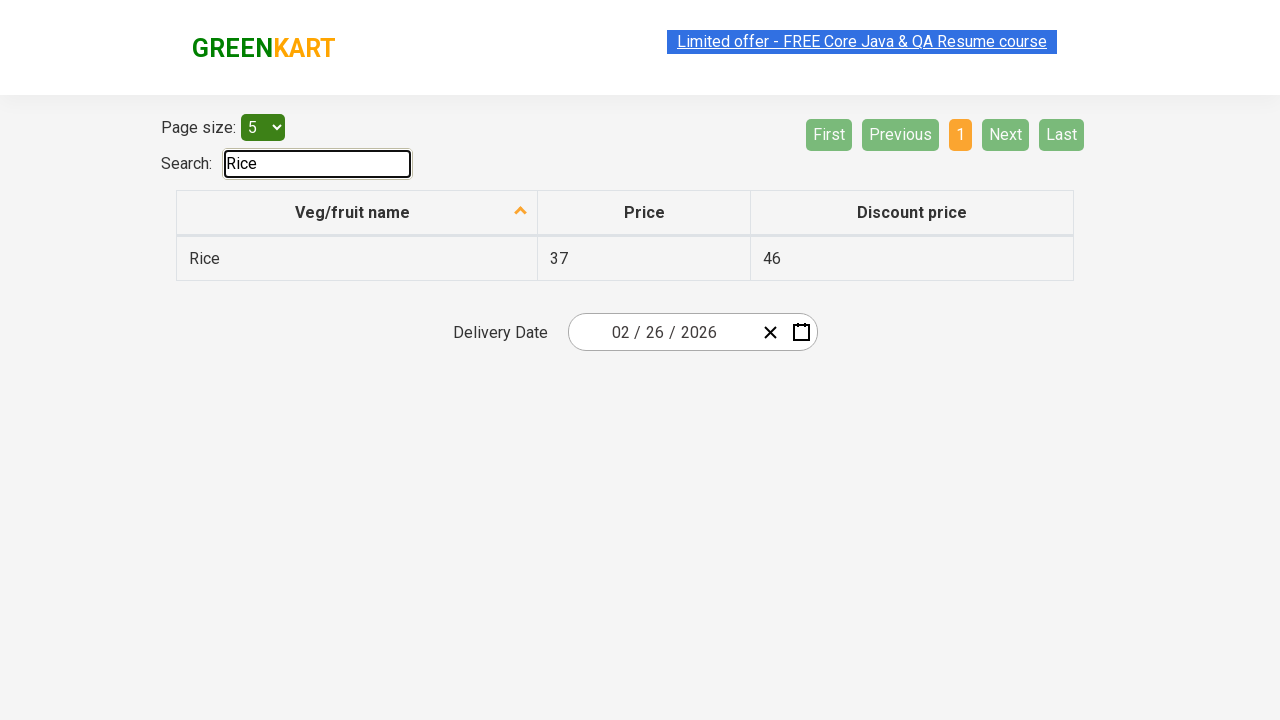

Retrieved all product elements from search results table
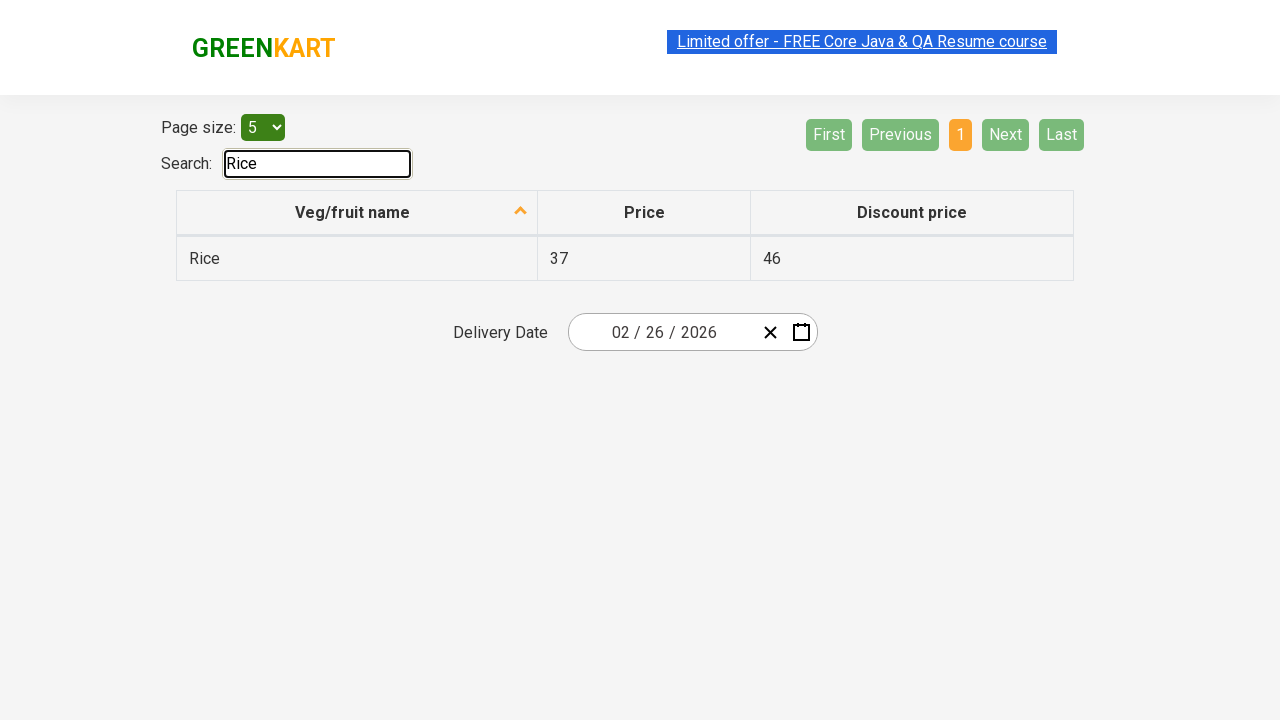

Verified product 'Rice' contains search term 'Rice'
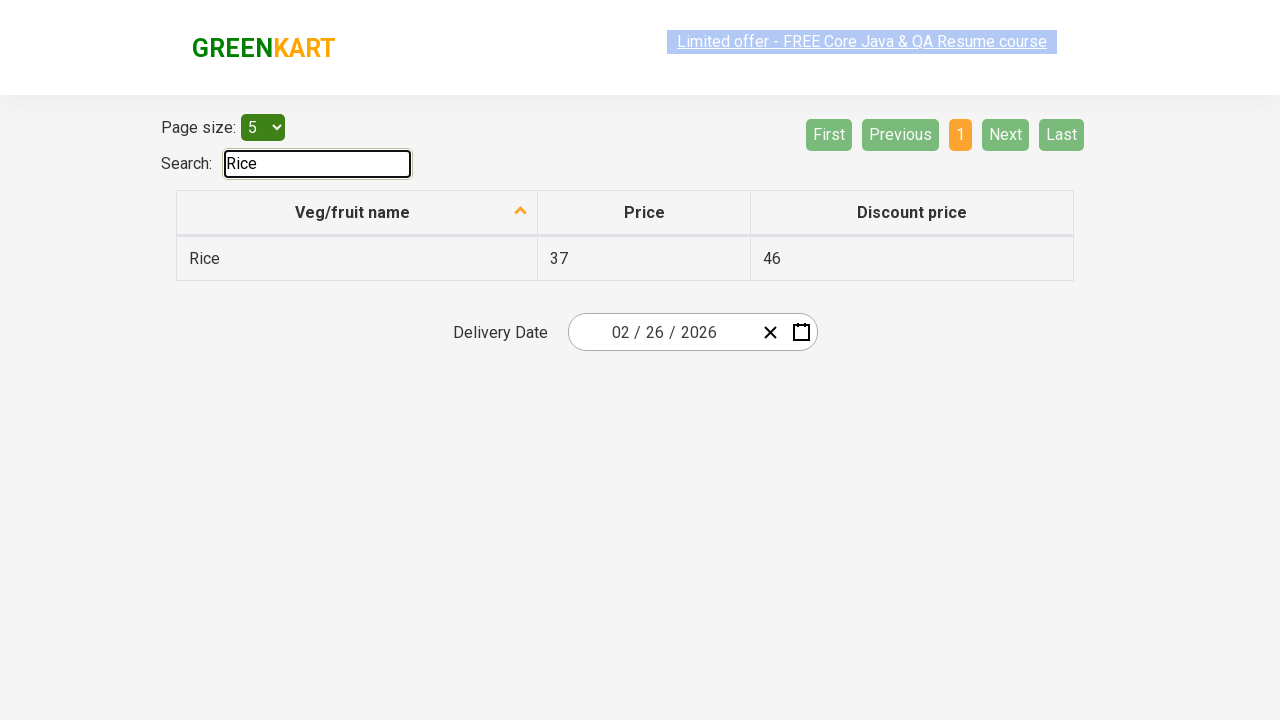

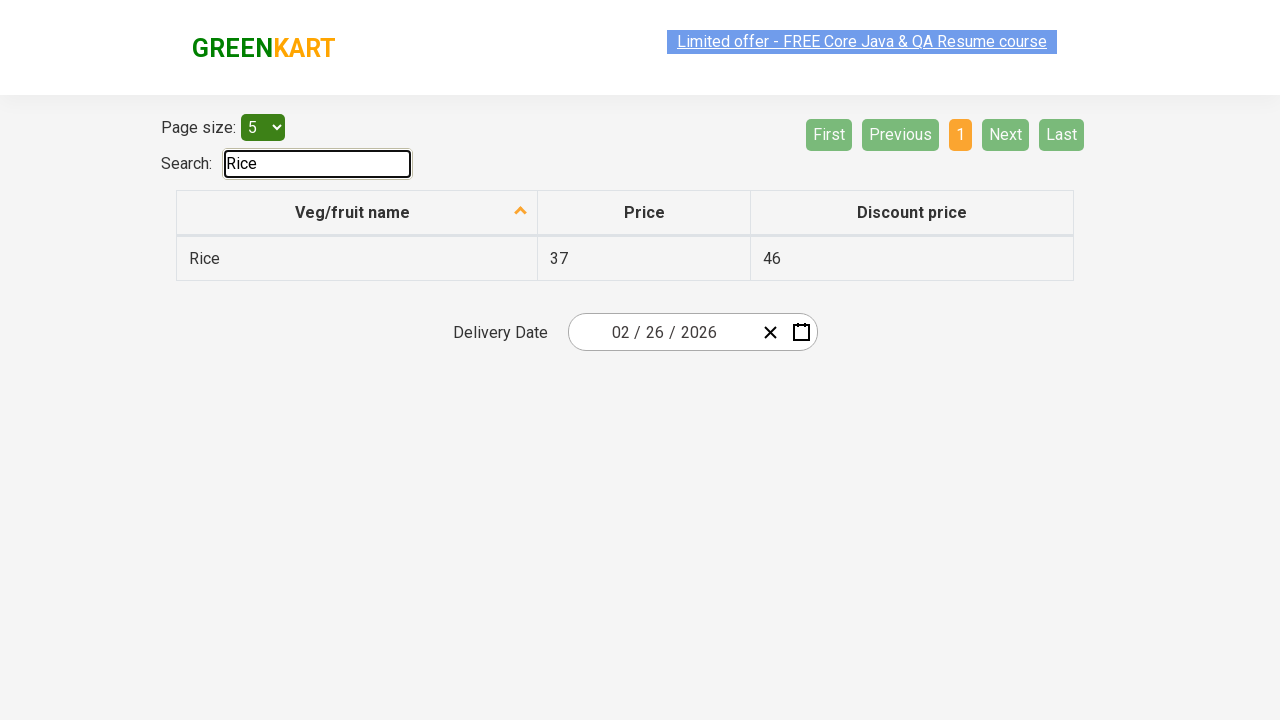